Tests the Add/Remove Elements functionality by clicking the "Add Element" button five times and verifying that Delete buttons are created

Starting URL: http://the-internet.herokuapp.com/add_remove_elements/

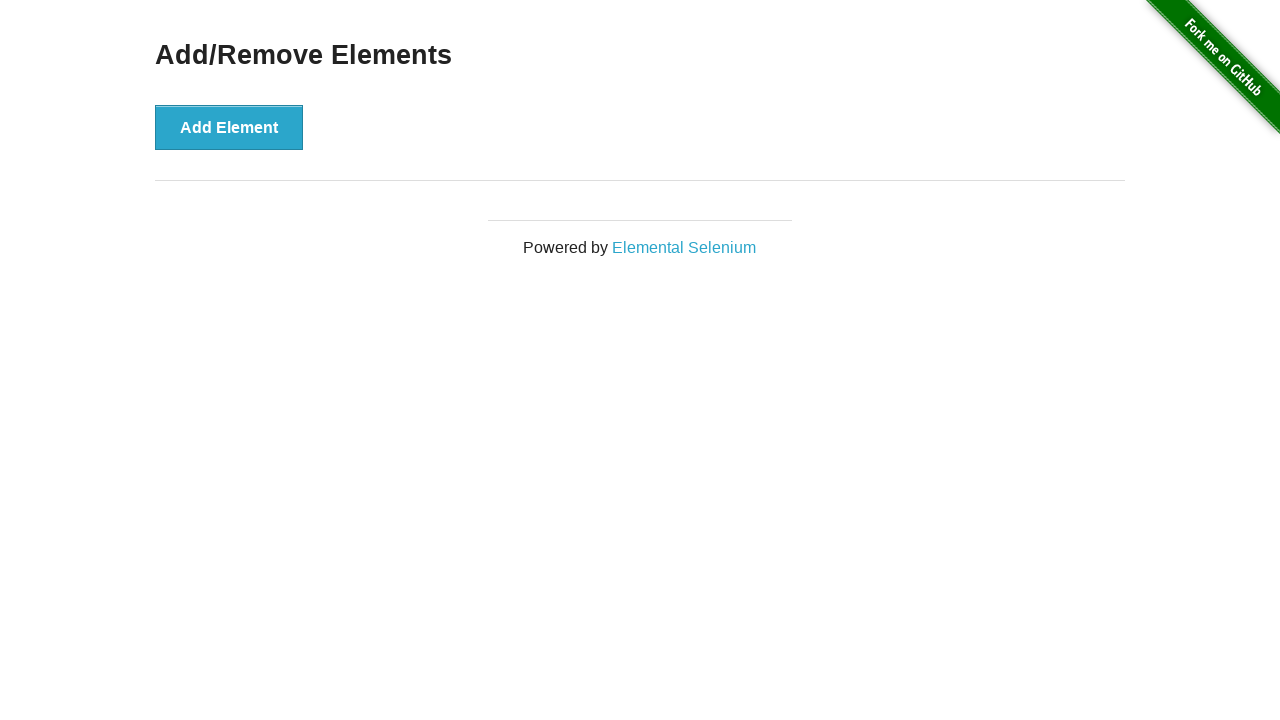

Navigated to Add/Remove Elements page
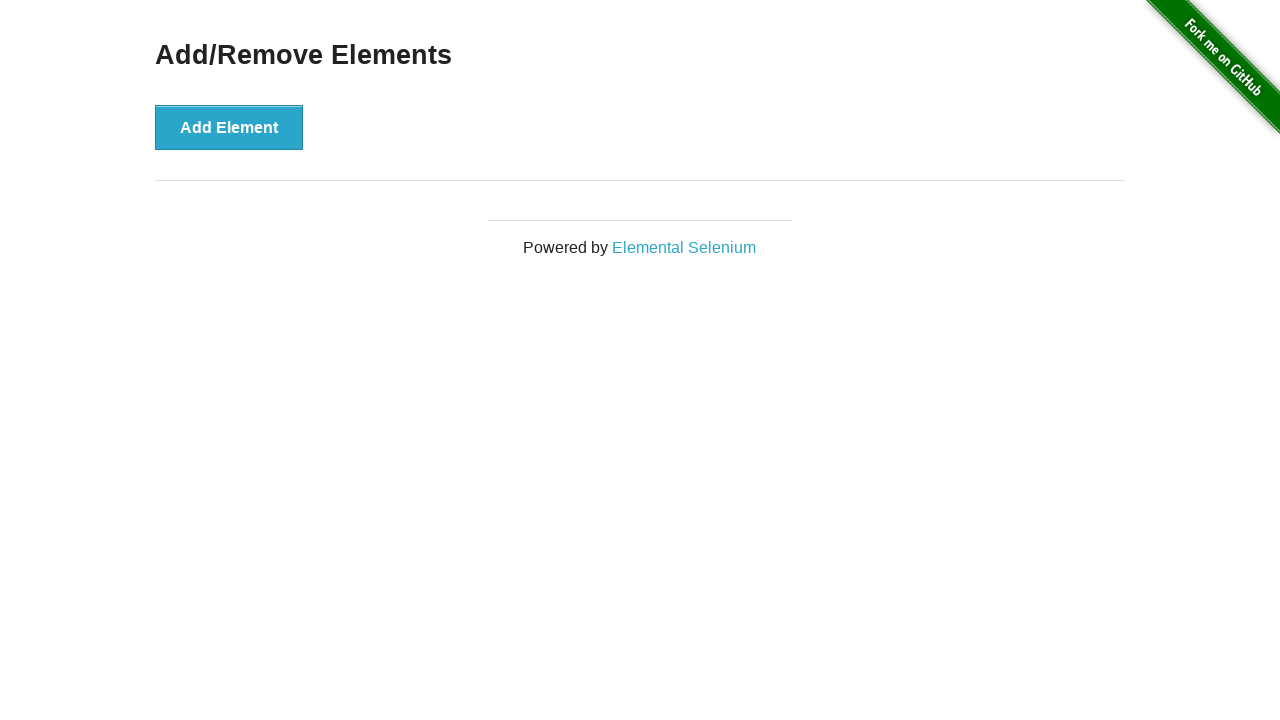

Clicked 'Add Element' button at (229, 127) on button[onclick="addElement()"]
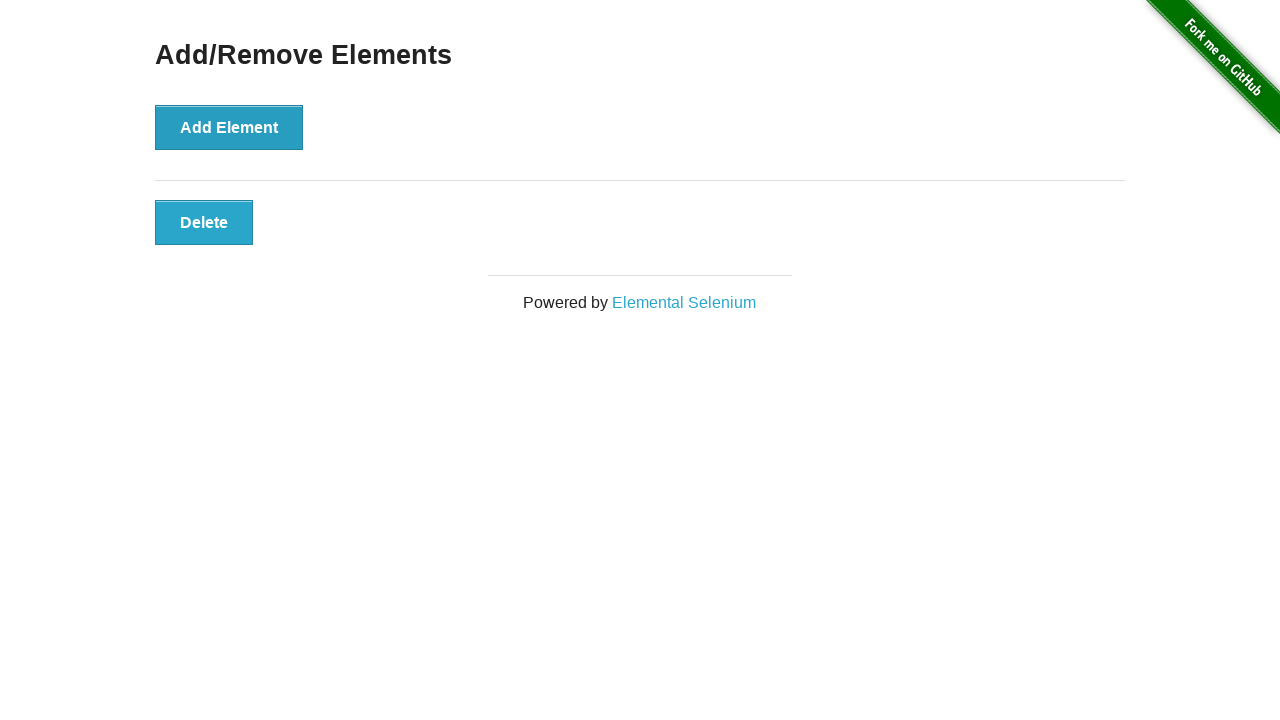

Clicked 'Add Element' button at (229, 127) on button[onclick="addElement()"]
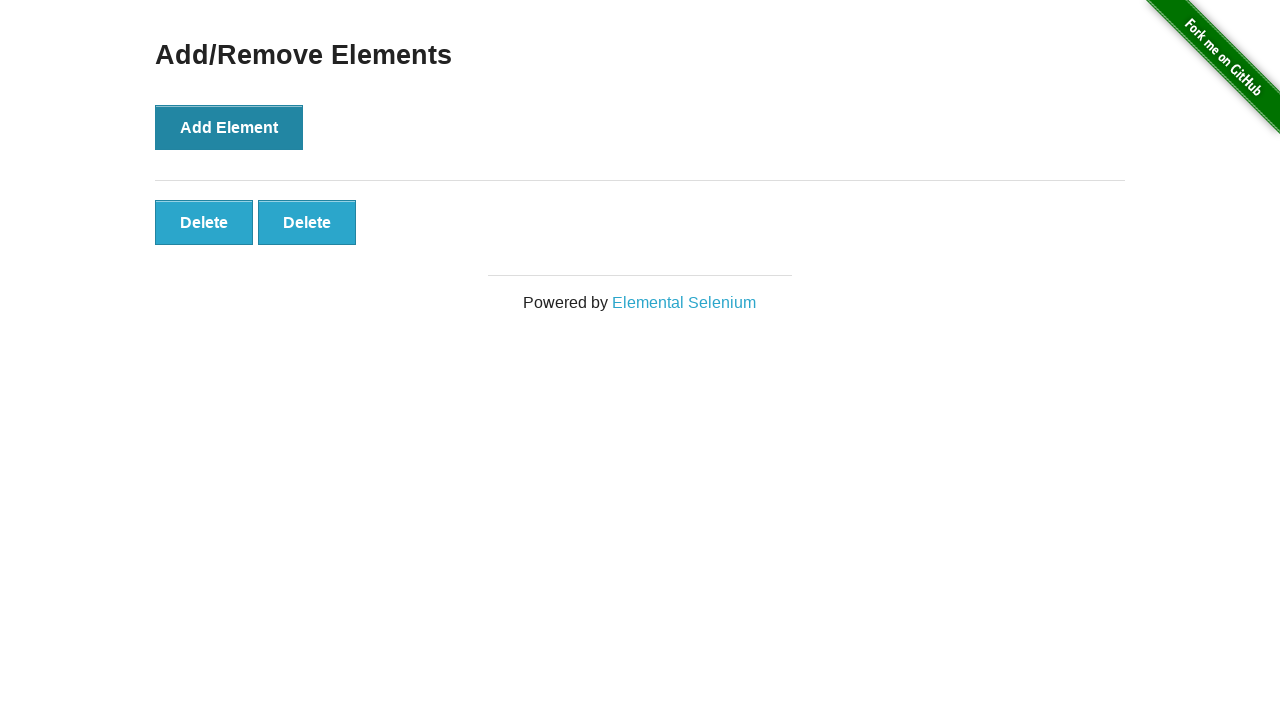

Clicked 'Add Element' button at (229, 127) on button[onclick="addElement()"]
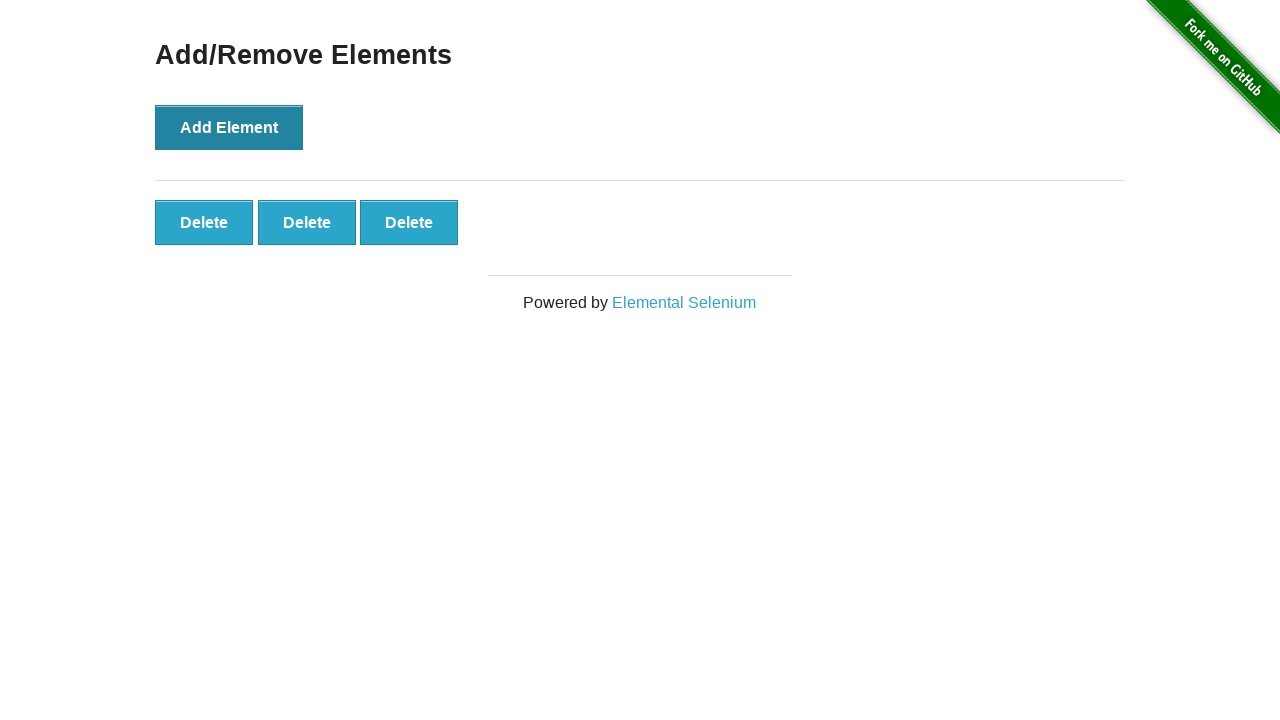

Clicked 'Add Element' button at (229, 127) on button[onclick="addElement()"]
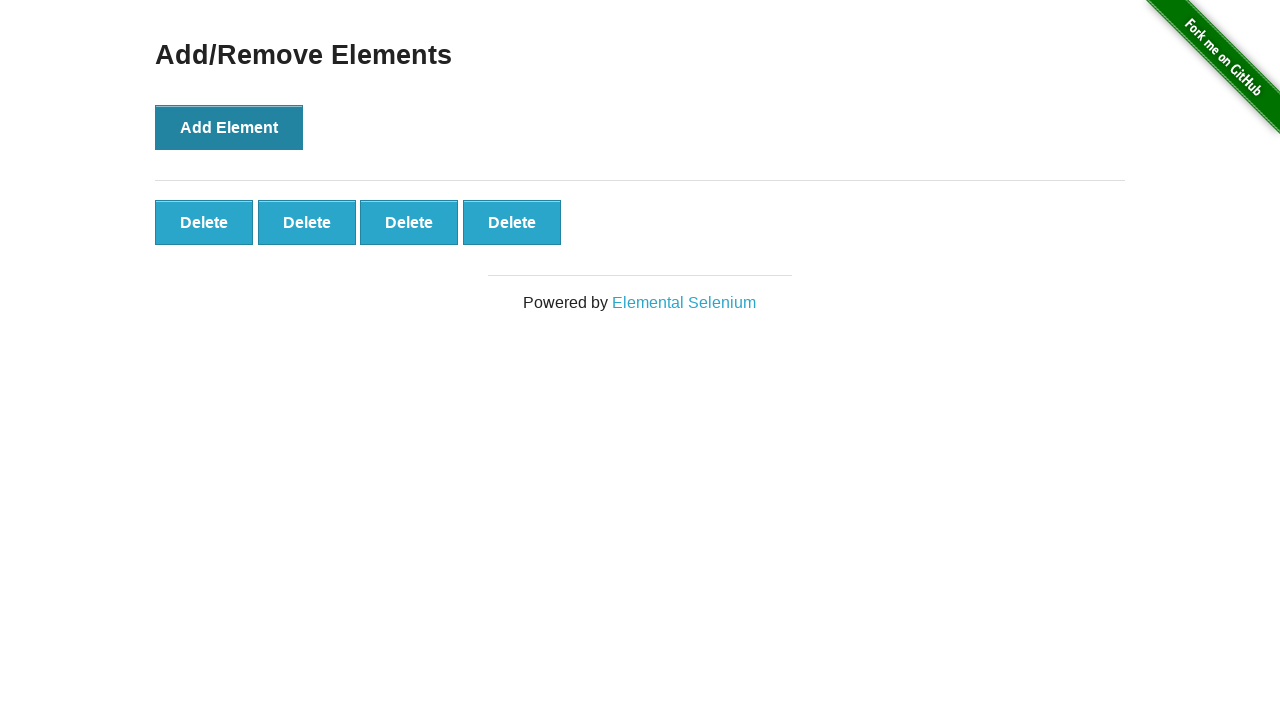

Clicked 'Add Element' button at (229, 127) on button[onclick="addElement()"]
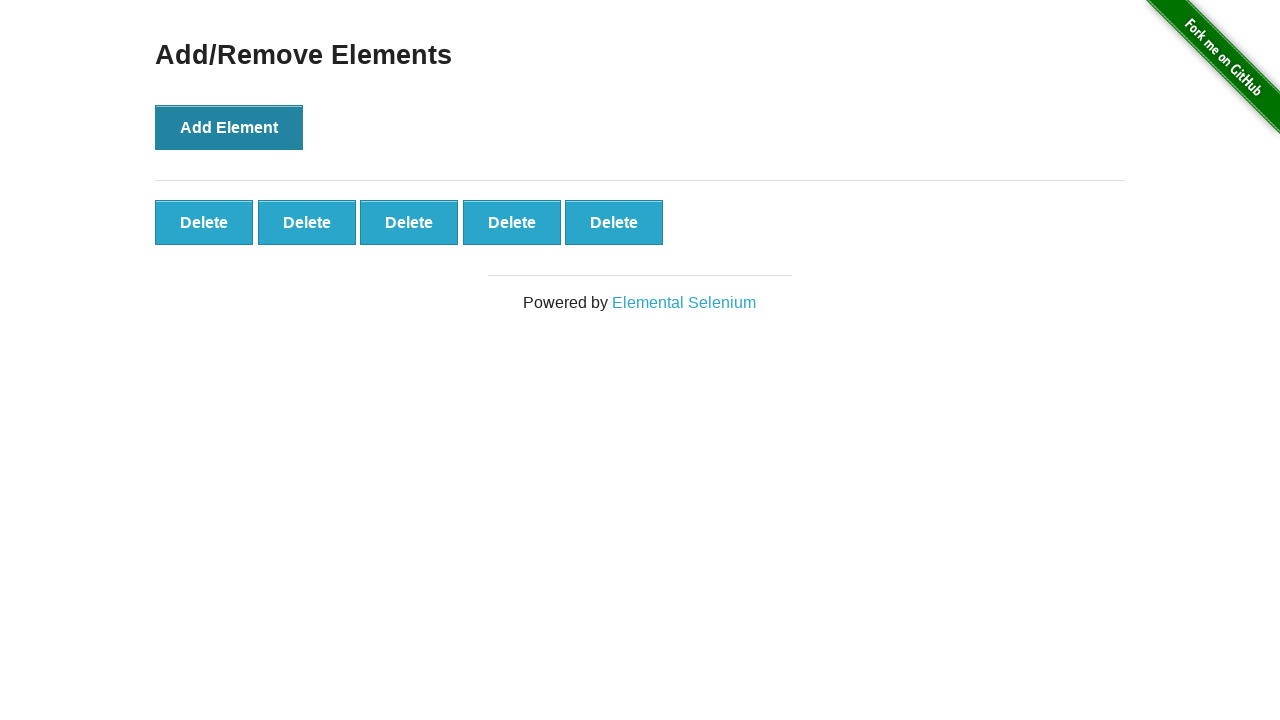

Delete buttons appeared after clicking Add Element 5 times
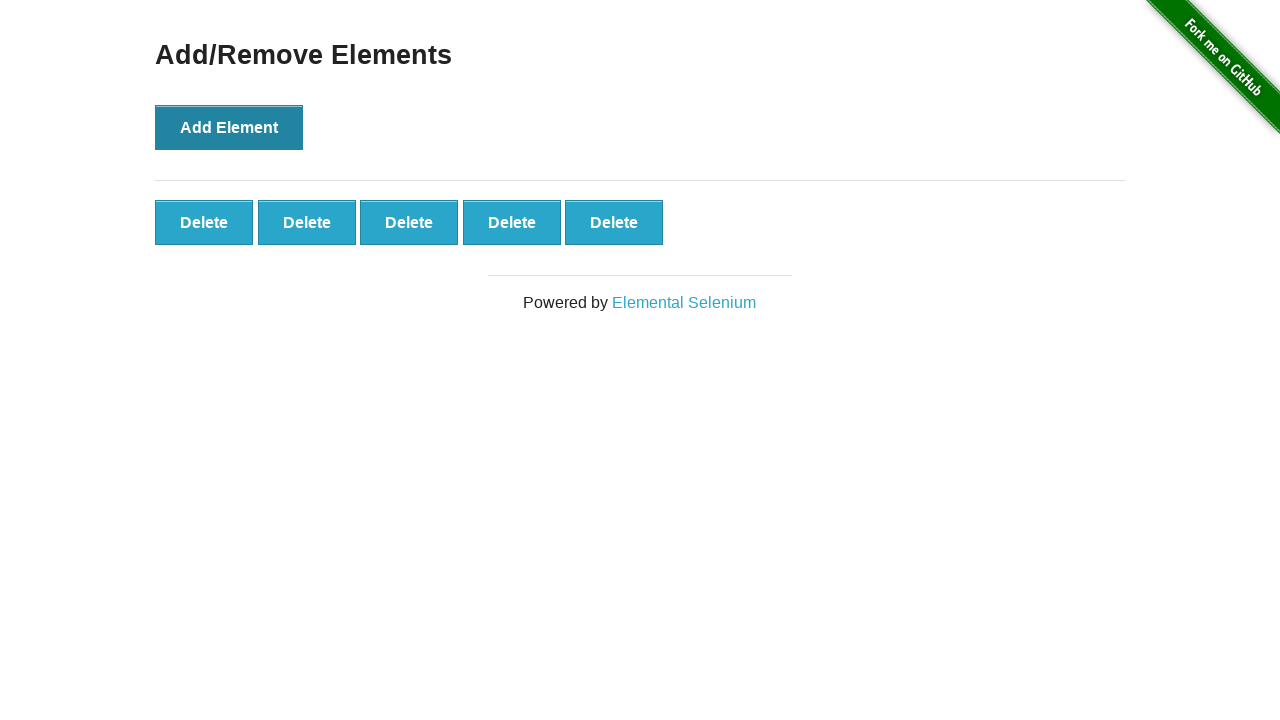

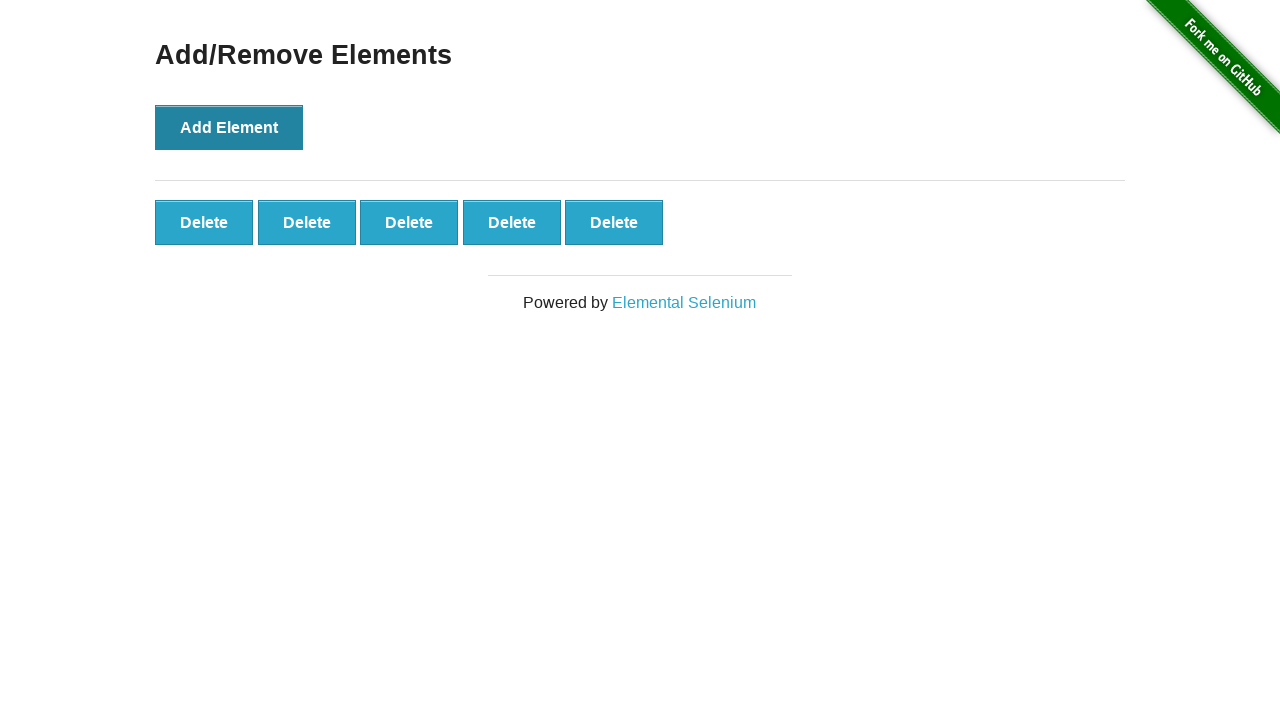